Tests slider functionality by dragging a range slider element to change its value

Starting URL: https://demoqa.com/slider

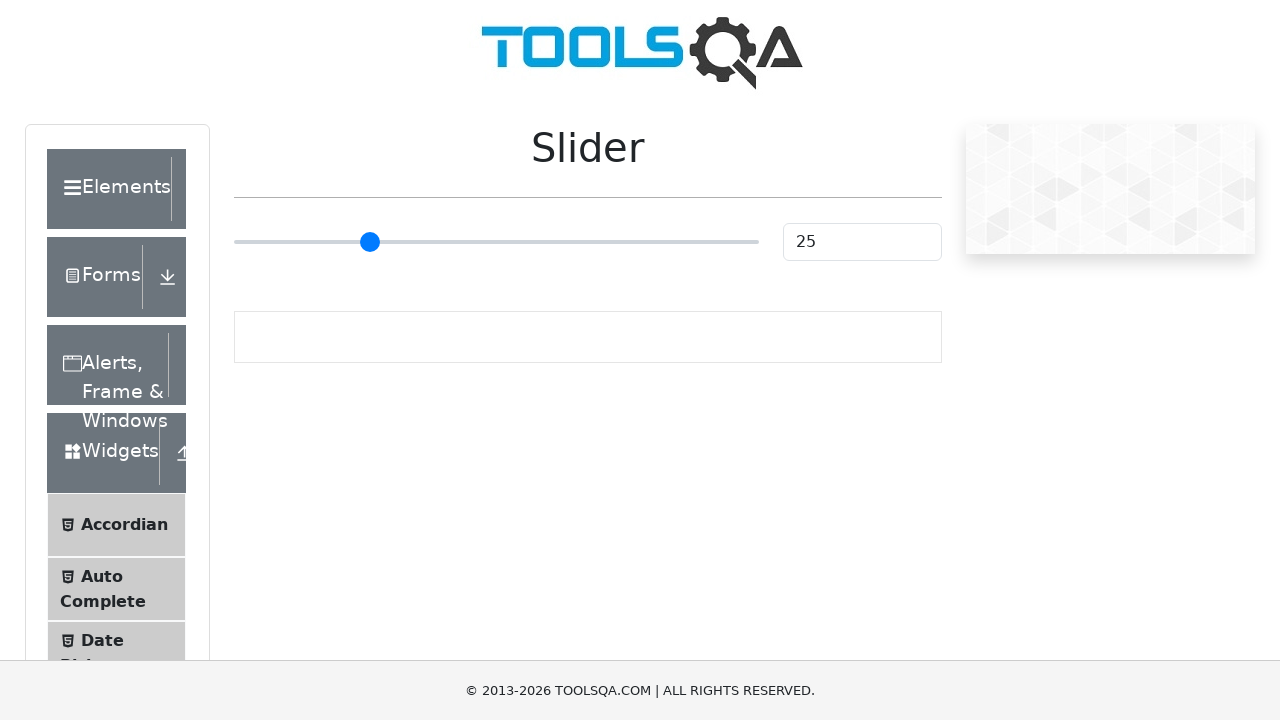

Waited for slider element to be visible
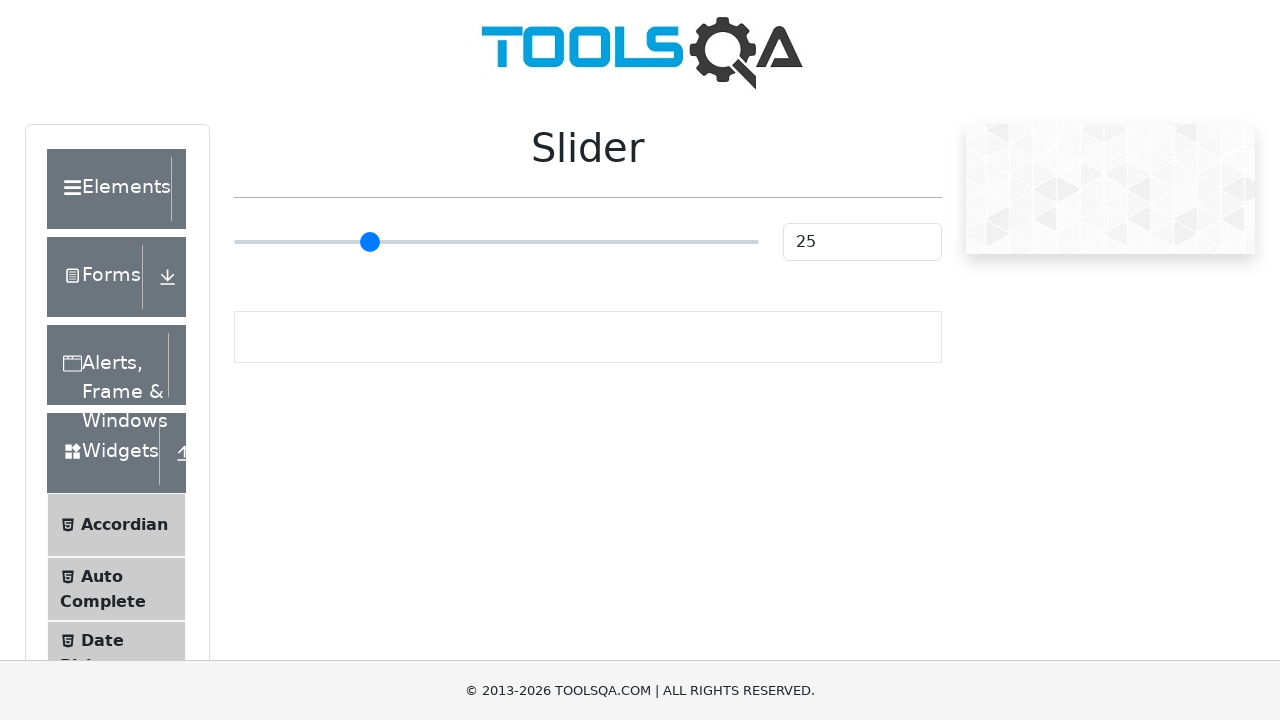

Located the range slider element
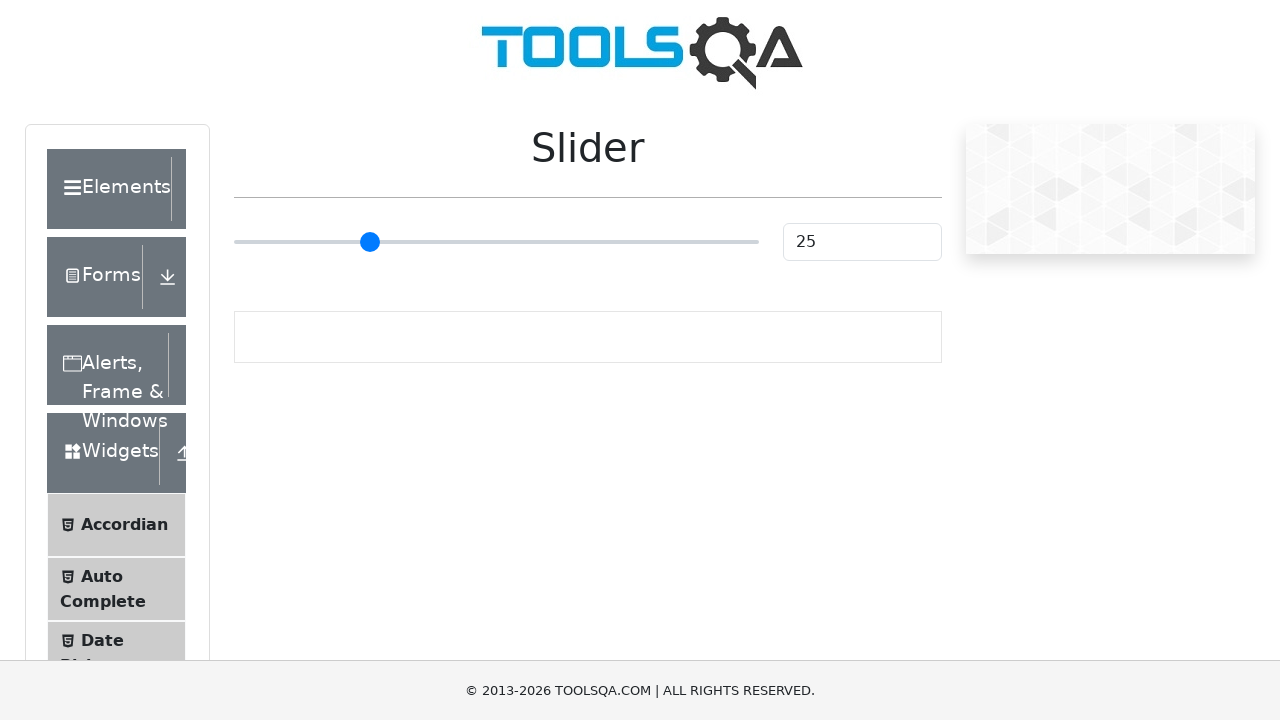

Retrieved slider bounding box dimensions
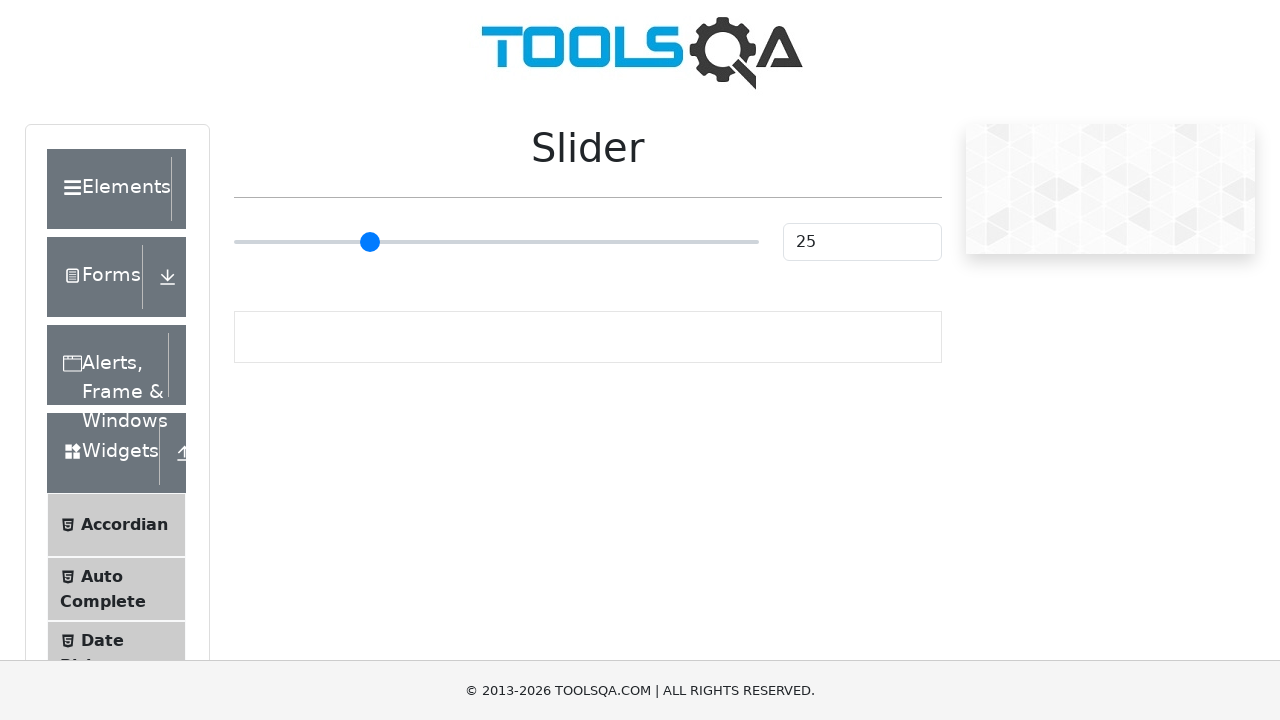

Moved mouse to center of slider element at (496, 242)
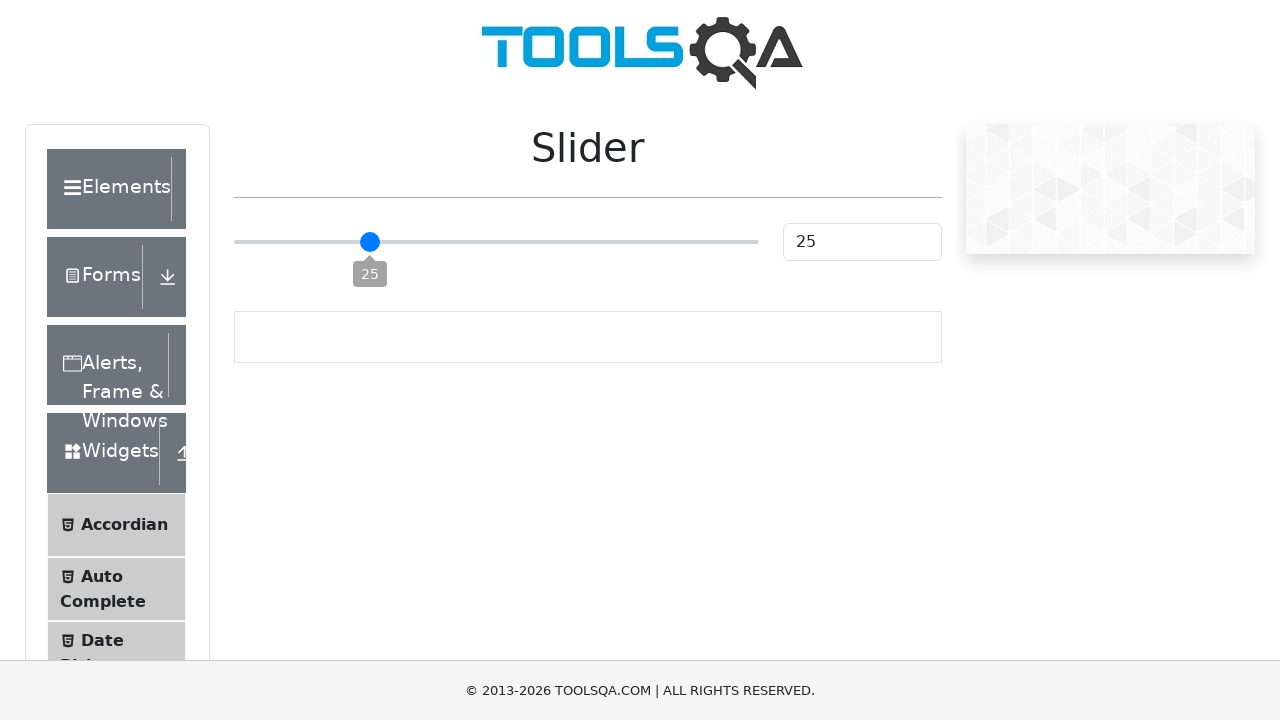

Pressed down mouse button on slider at (496, 242)
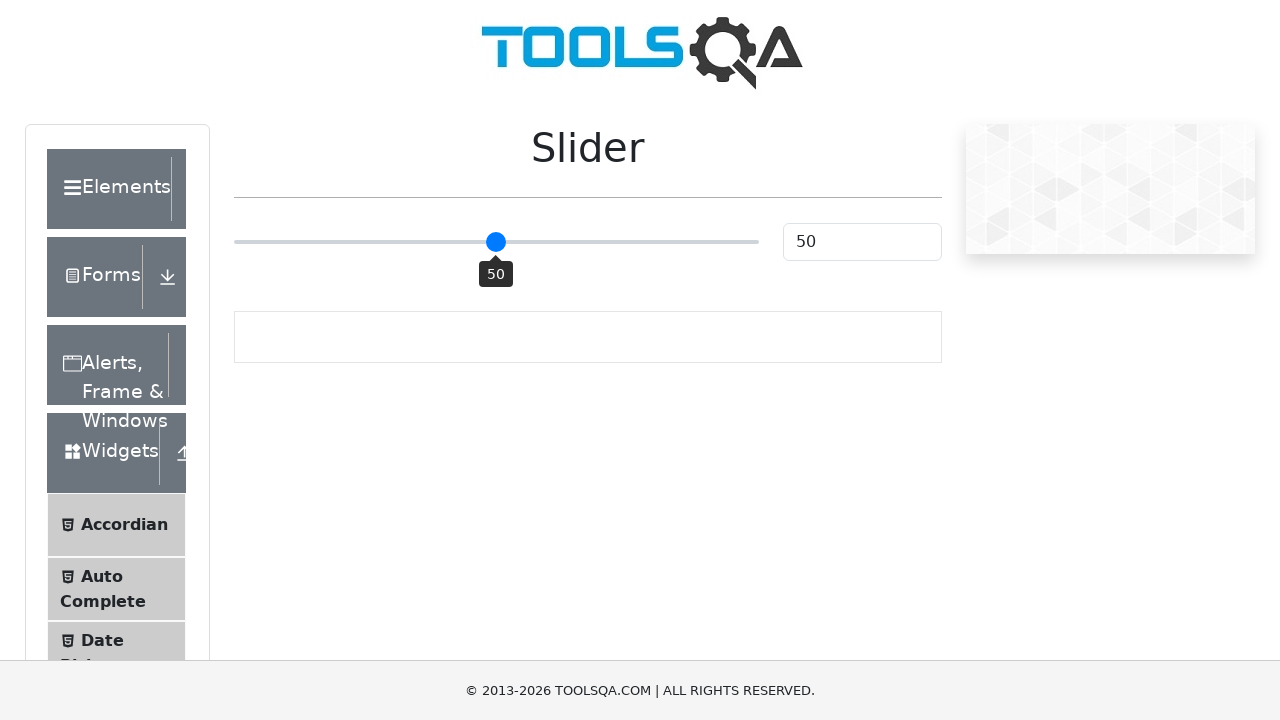

Dragged slider 25 pixels to the right at (521, 242)
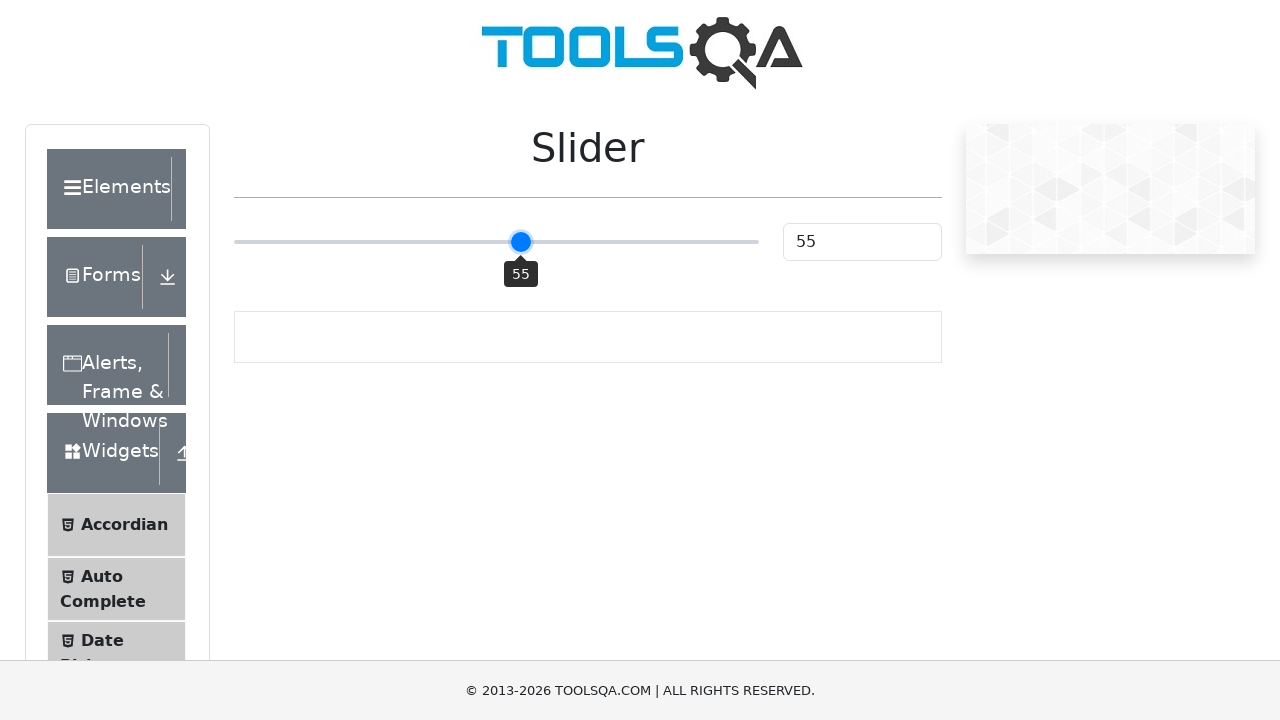

Released mouse button to complete slider drag at (521, 242)
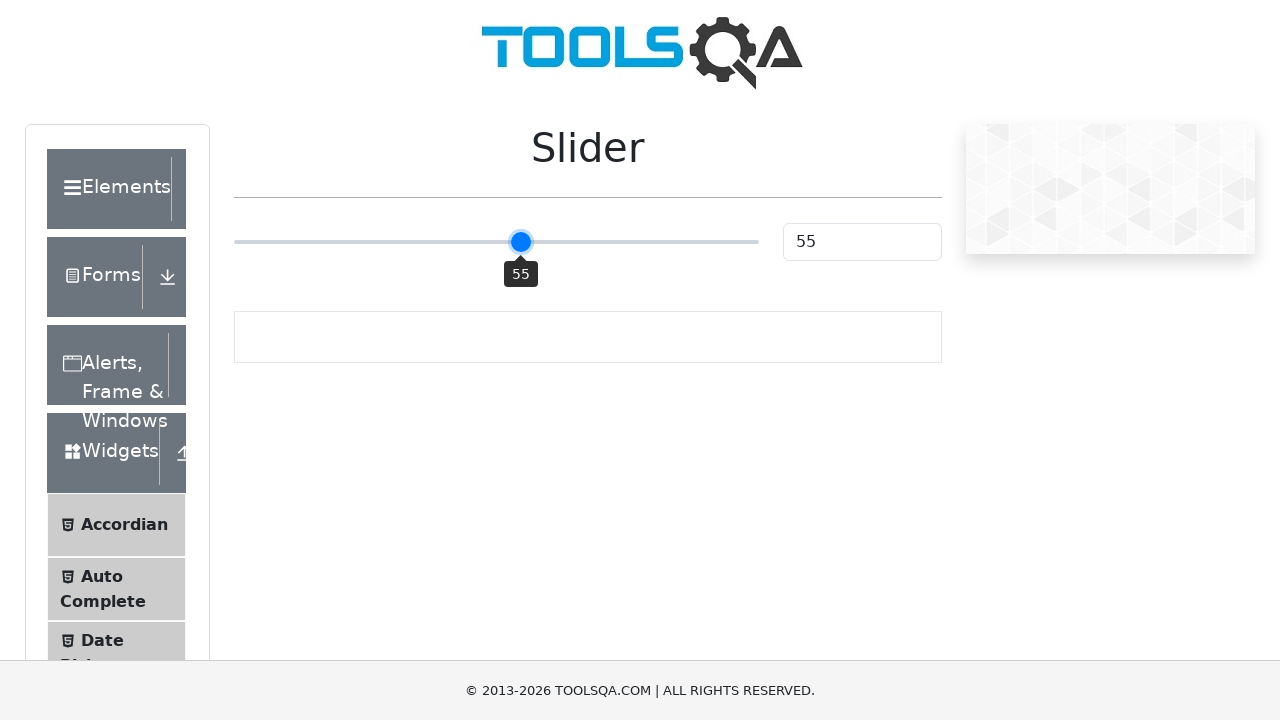

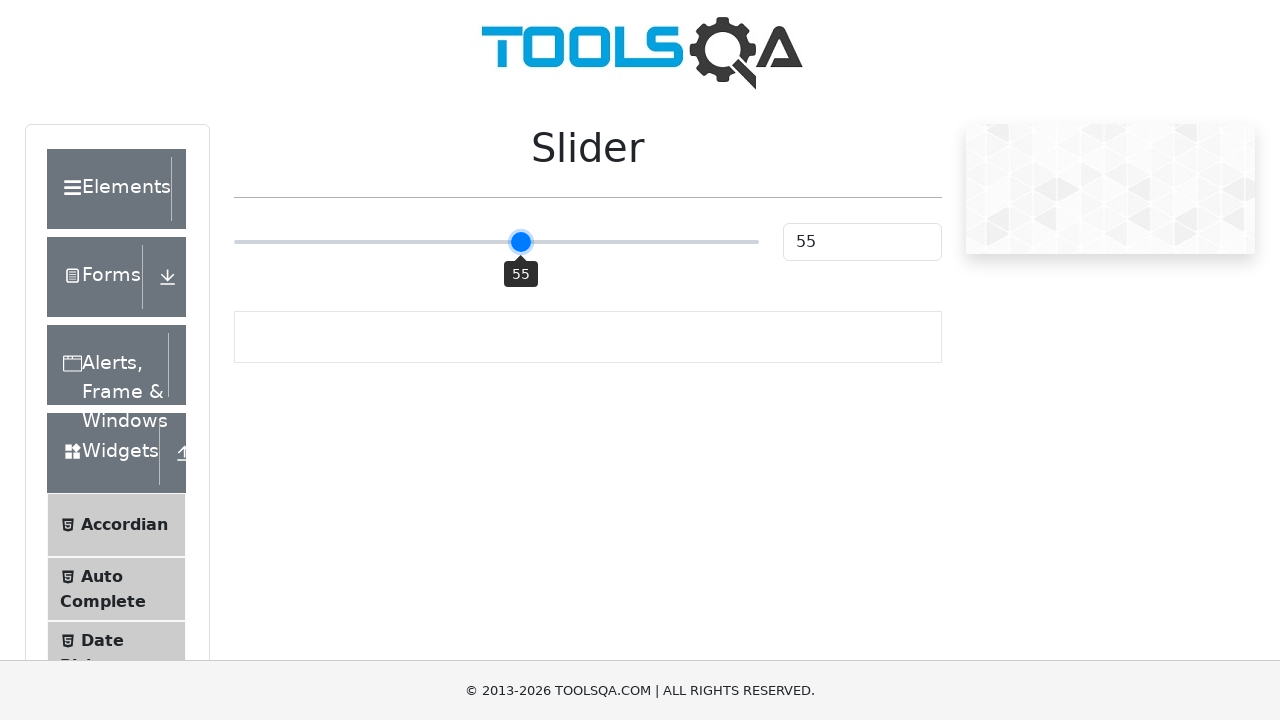